Tests navigation by clicking the "Home" link on the inputs page and verifying the page title becomes "Practice"

Starting URL: https://practice.cydeo.com/inputs

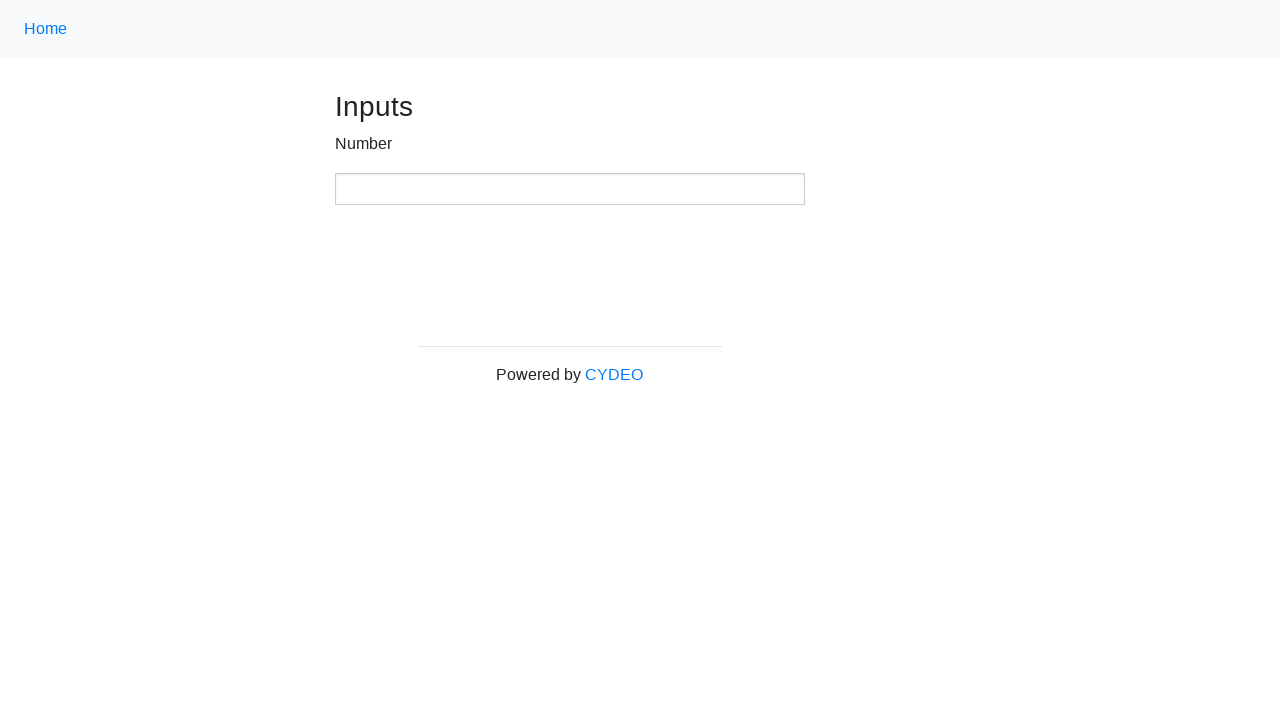

Clicked the Home link using nav-link class at (46, 29) on .nav-link
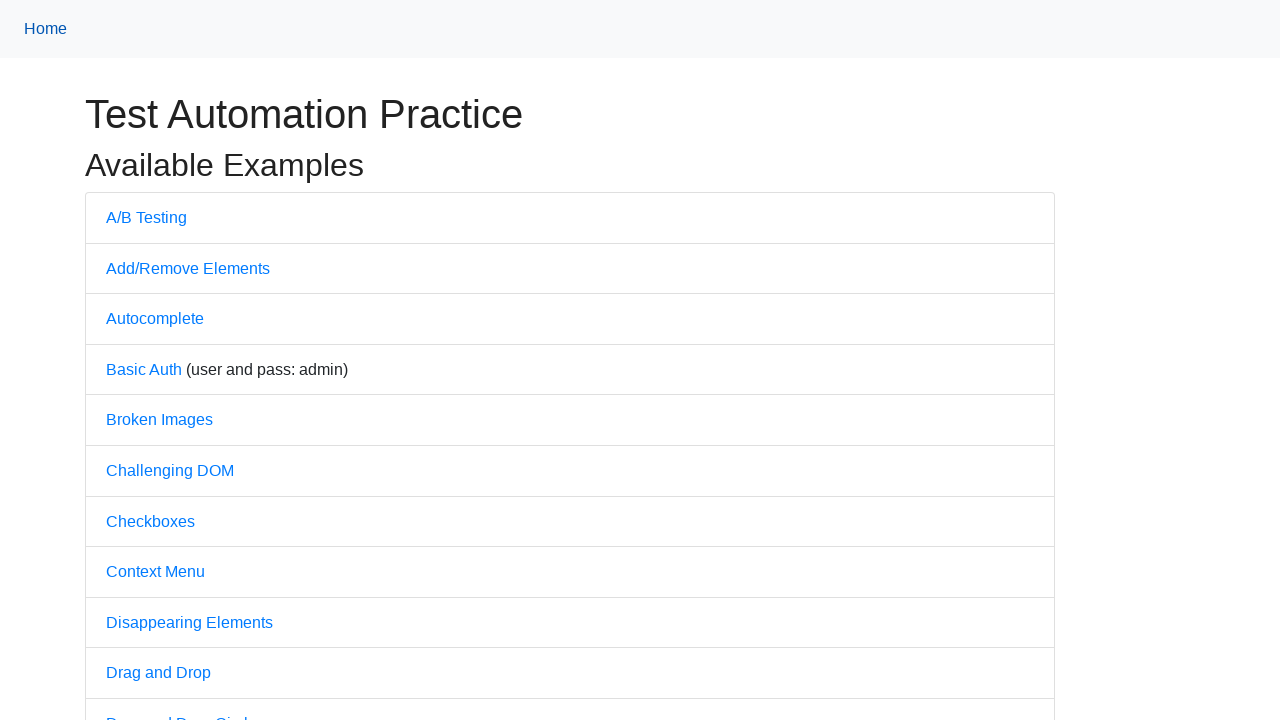

Waited for page to fully load
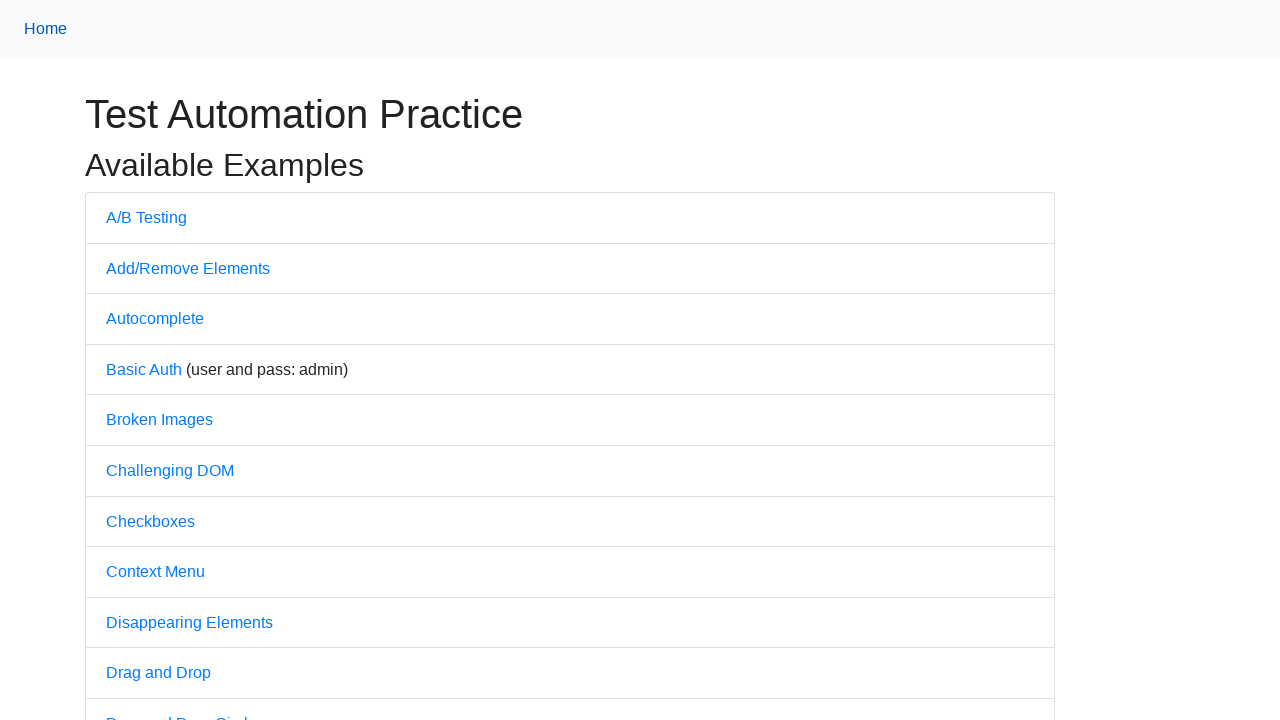

Verified page title is 'Practice'
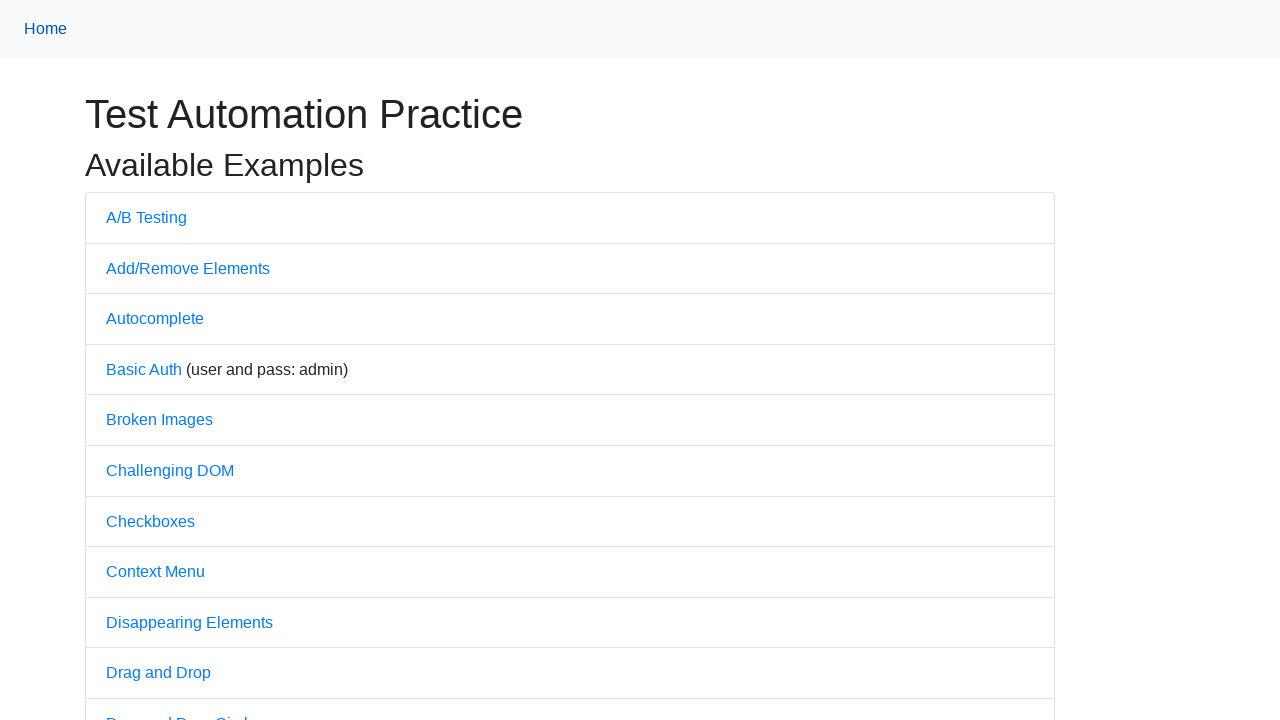

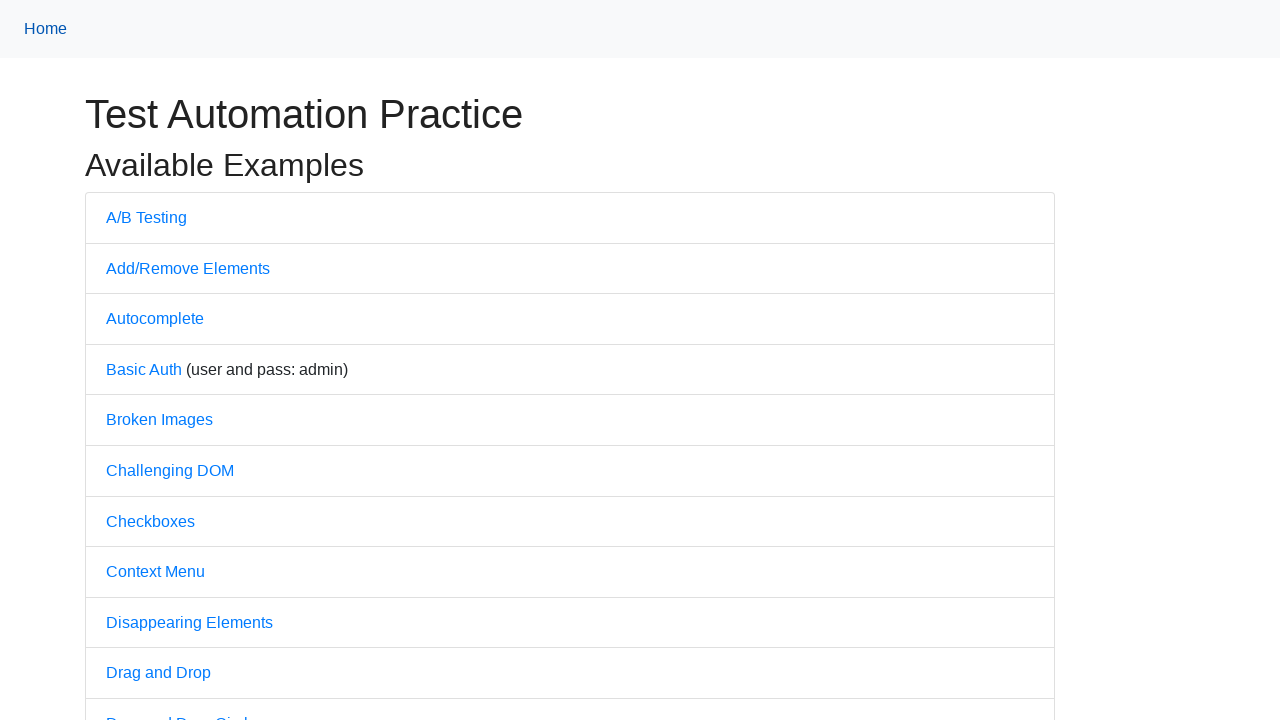